Clicks on "Test Case 18: View Category Products" link and verifies navigation

Starting URL: https://automationexercise.com/test_cases

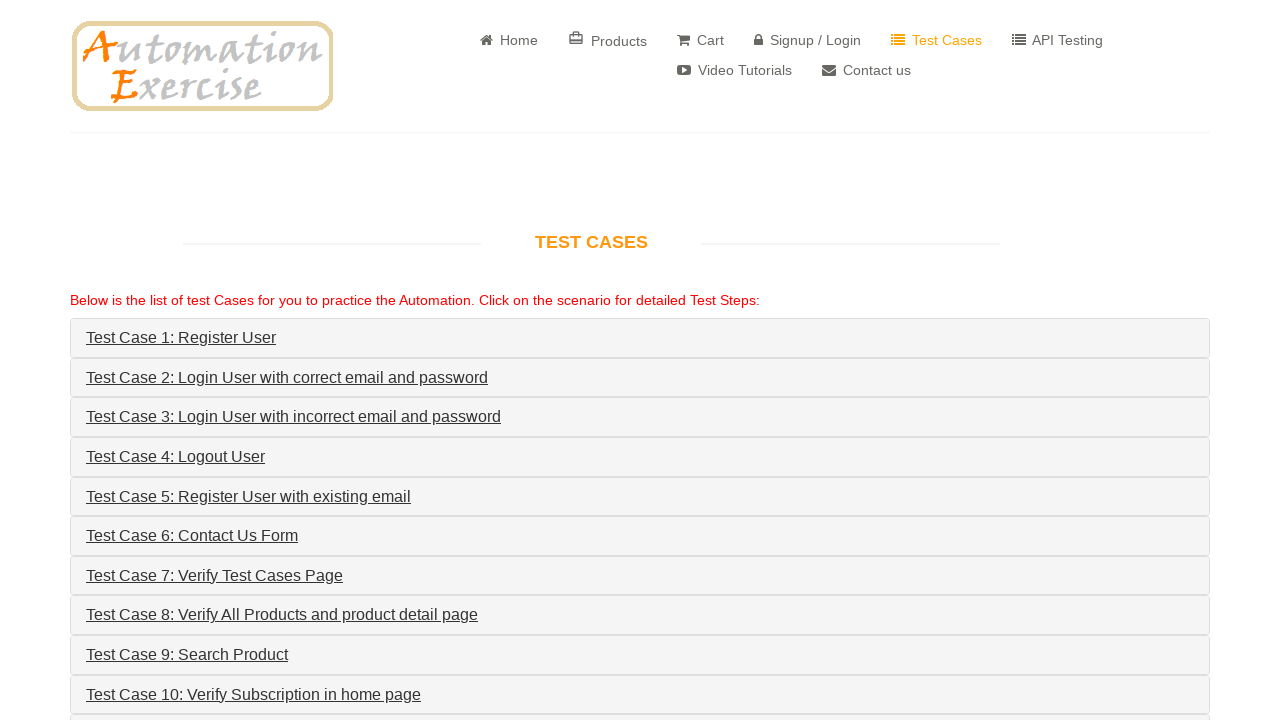

Located 'Test Case 18: View Category Products' link
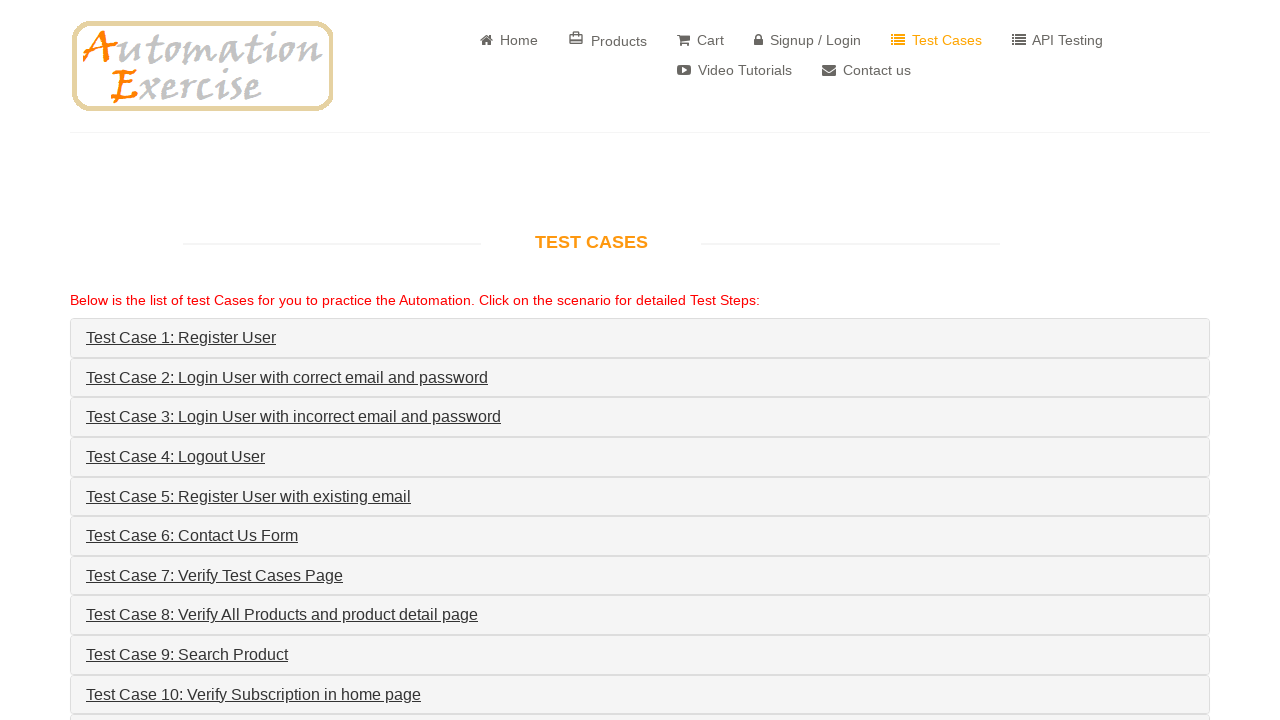

Scrolled Test Case 18 link into view
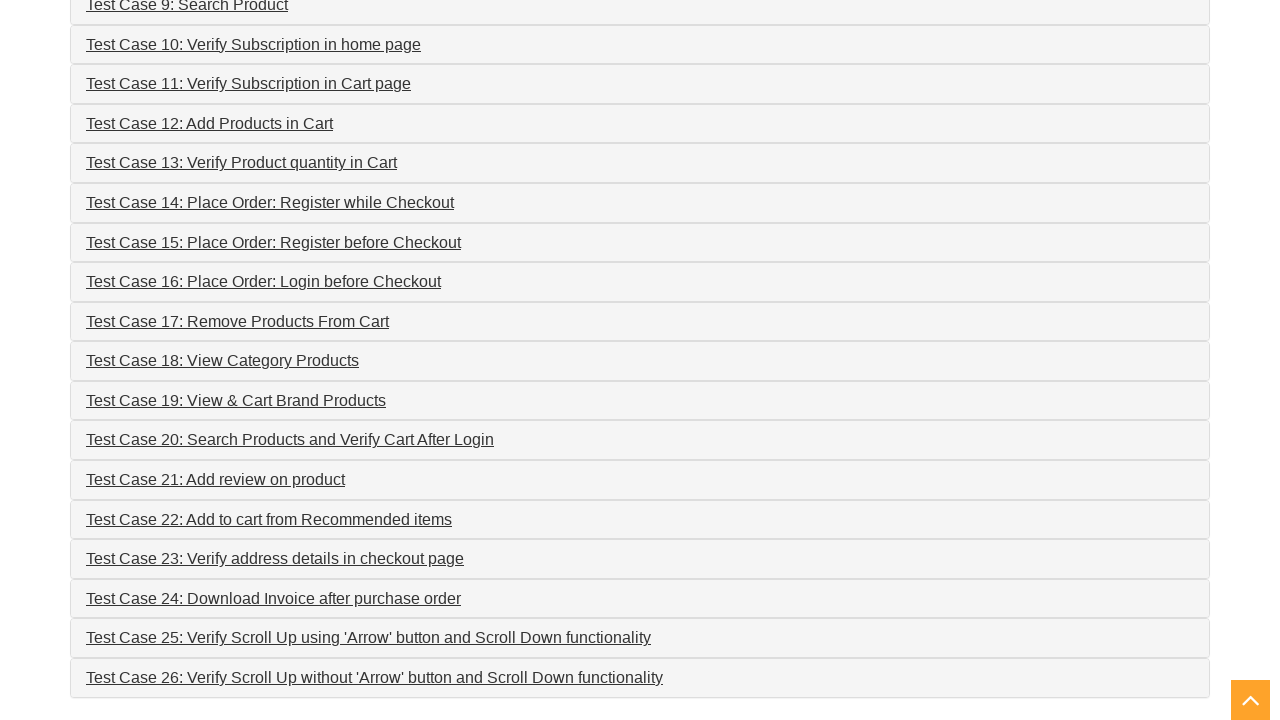

Clicked on 'Test Case 18: View Category Products' link at (222, 361) on internal:role=link[name="Test Case 18: View Category Products"i]
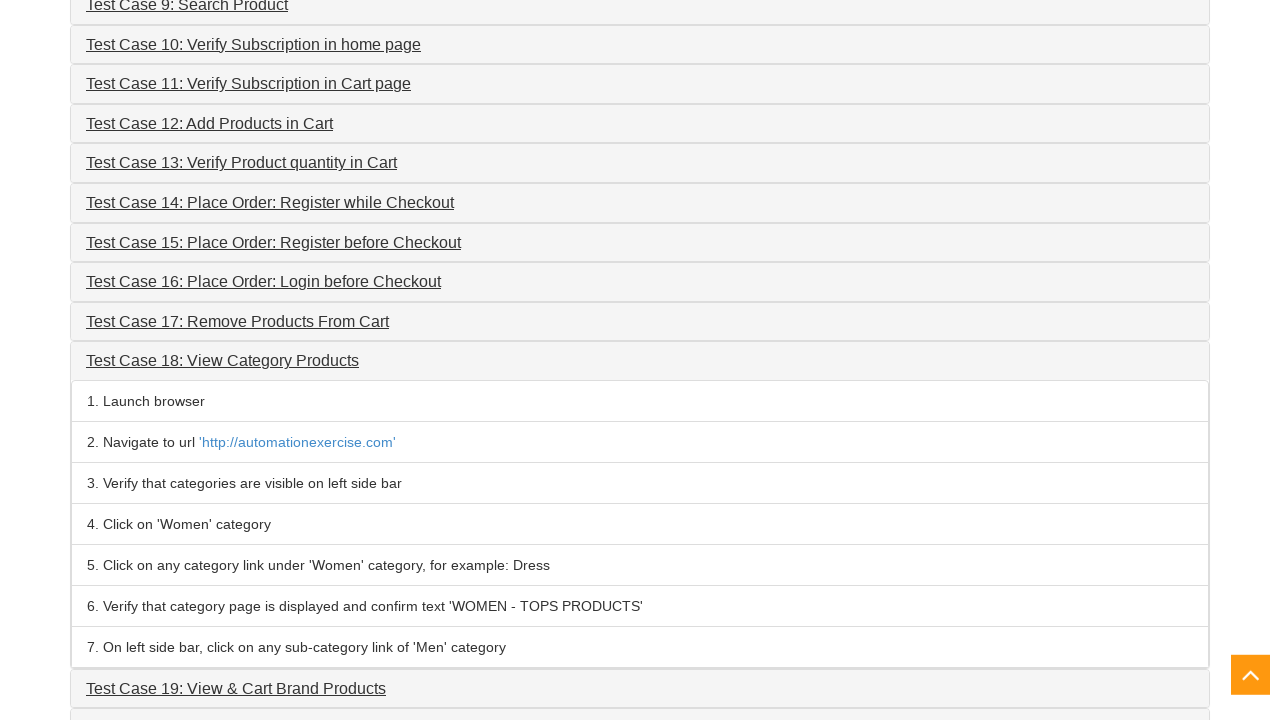

Waited for page navigation and content to load
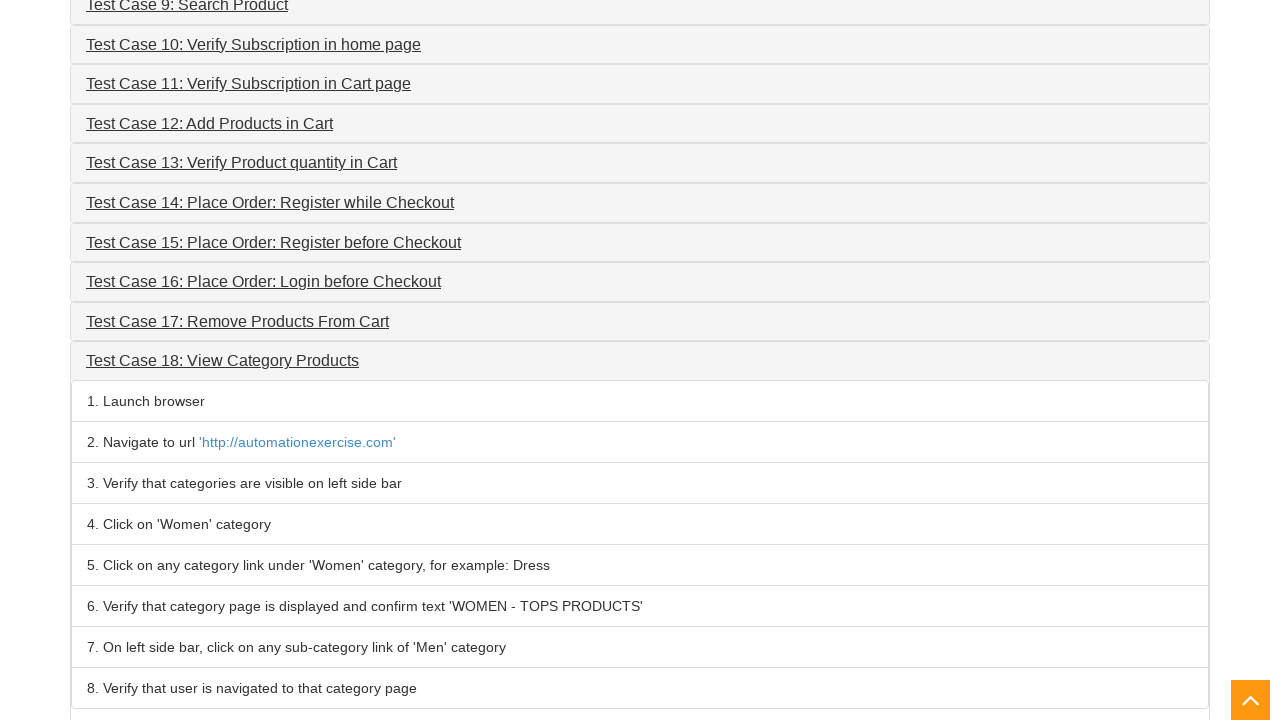

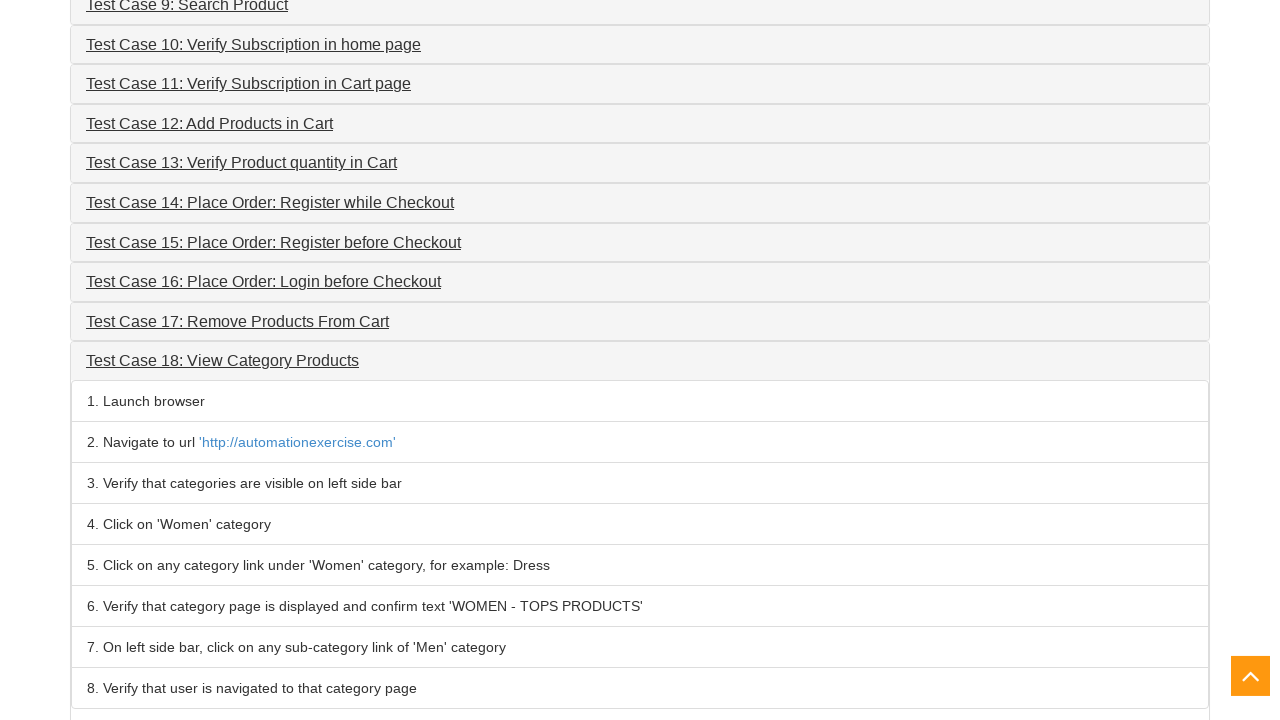